Clicks on the male radio button option

Starting URL: https://testeroprogramowania.github.io/selenium/basics.html

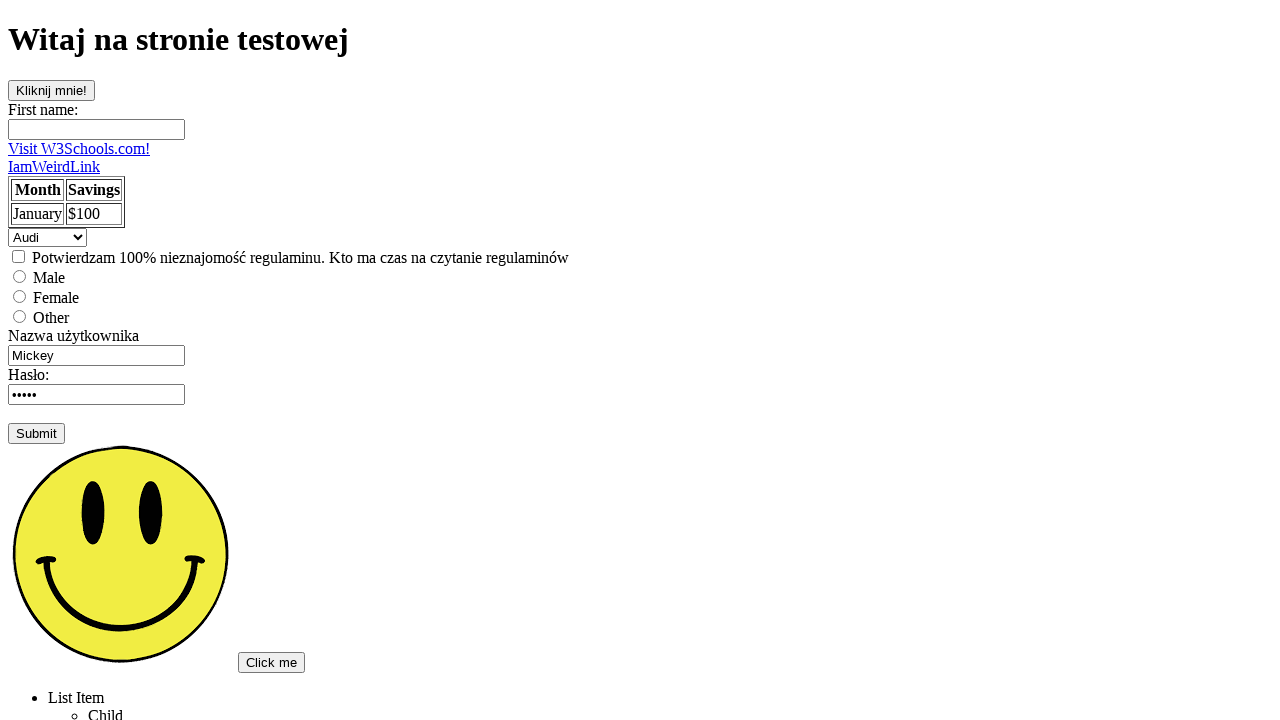

Clicked on the male radio button option at (20, 276) on [value='male']
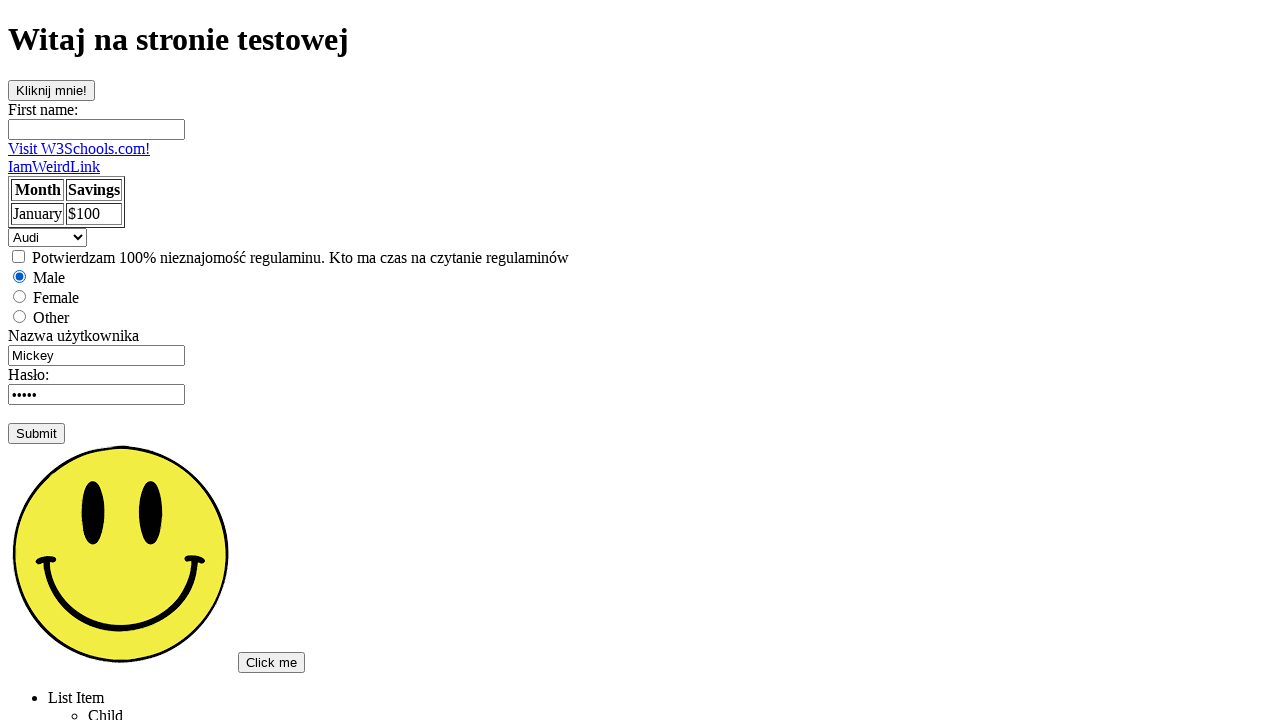

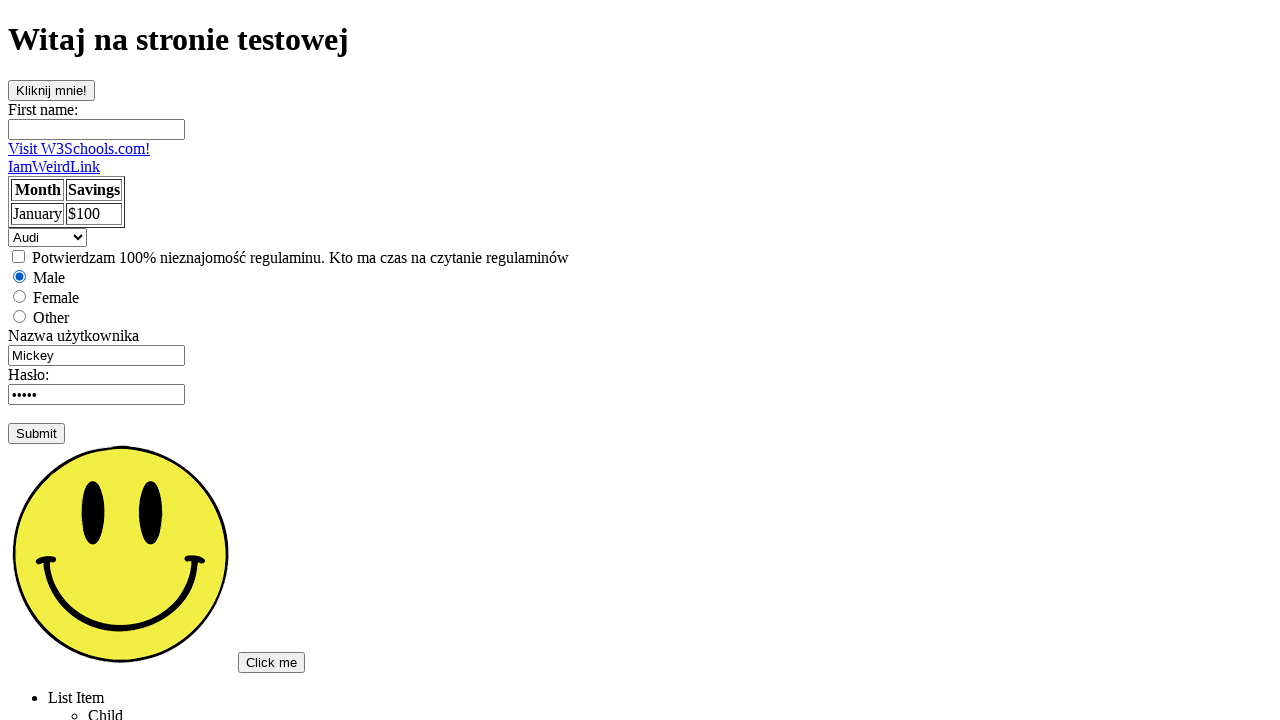